Tests Telstra 5G Home Internet address eligibility checker by entering an Australian address, selecting from autocomplete suggestions, and verifying the eligibility result is displayed.

Starting URL: https://www.telstra.com.au/internet/5g-home-internet

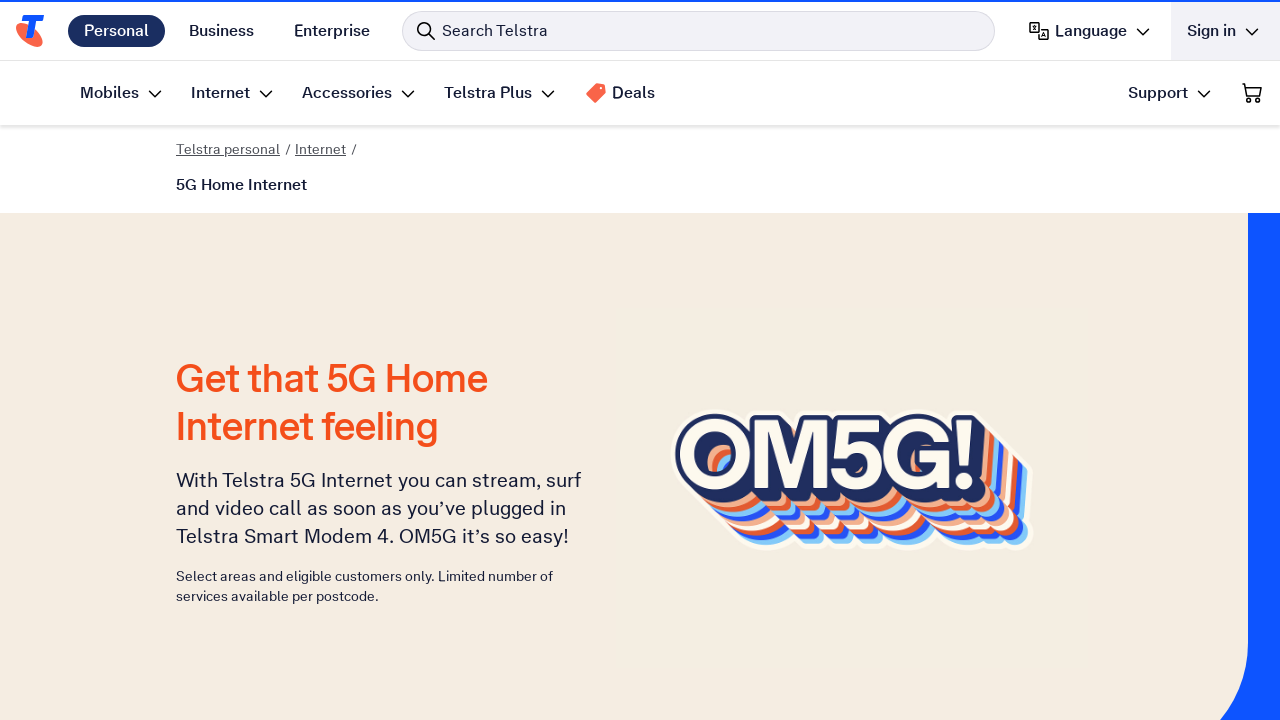

Address input box is present
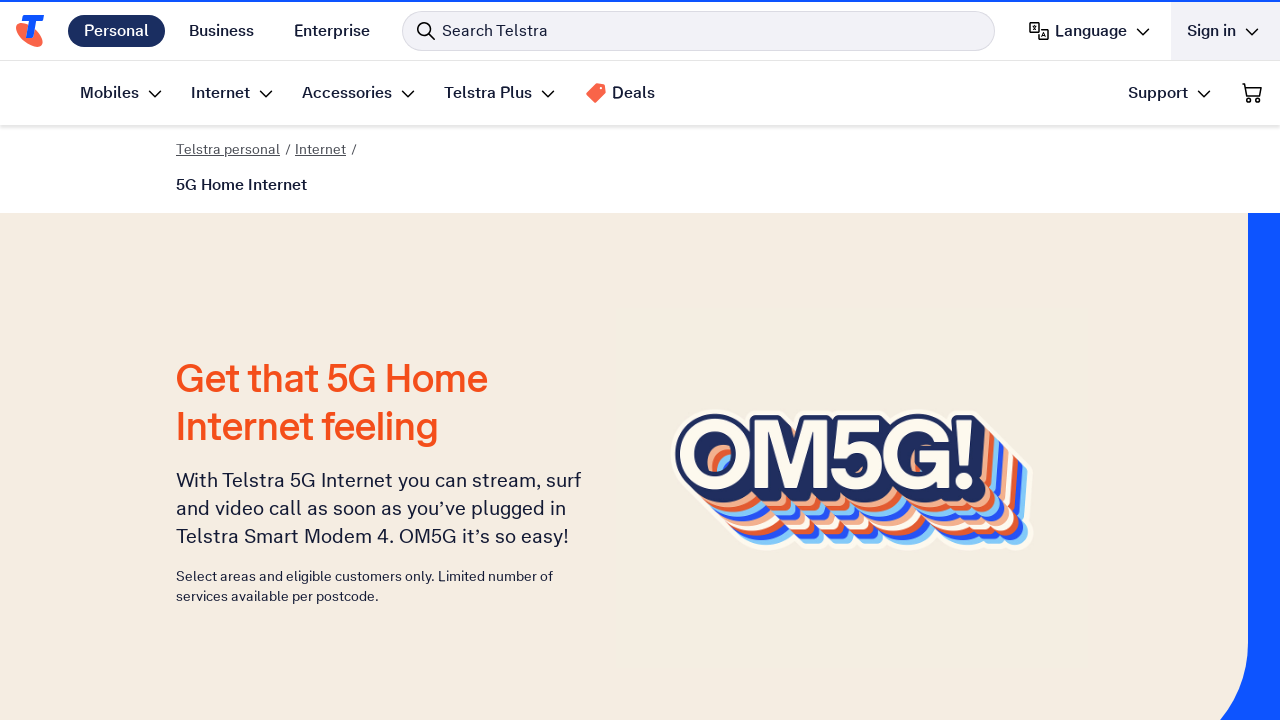

Cleared address input box on #tcom-sq-main-input
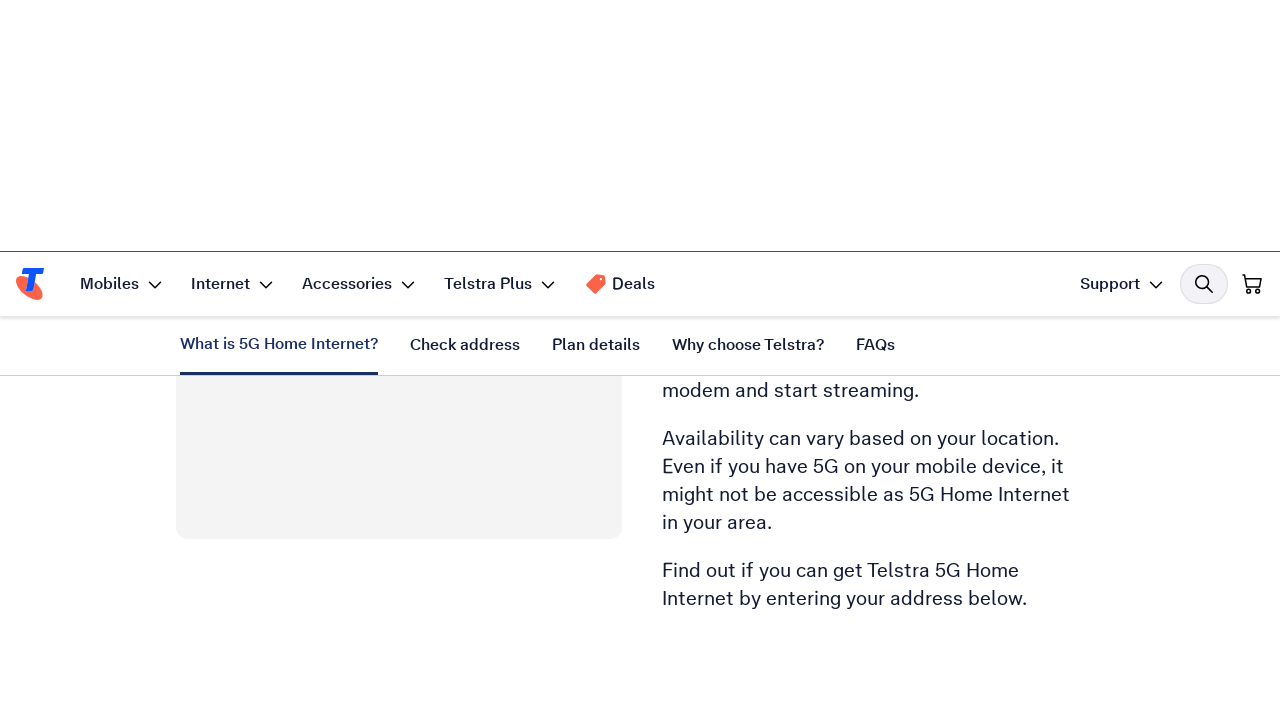

Filled address input with '123 Collins Street, Melbourne VIC 3000' on #tcom-sq-main-input
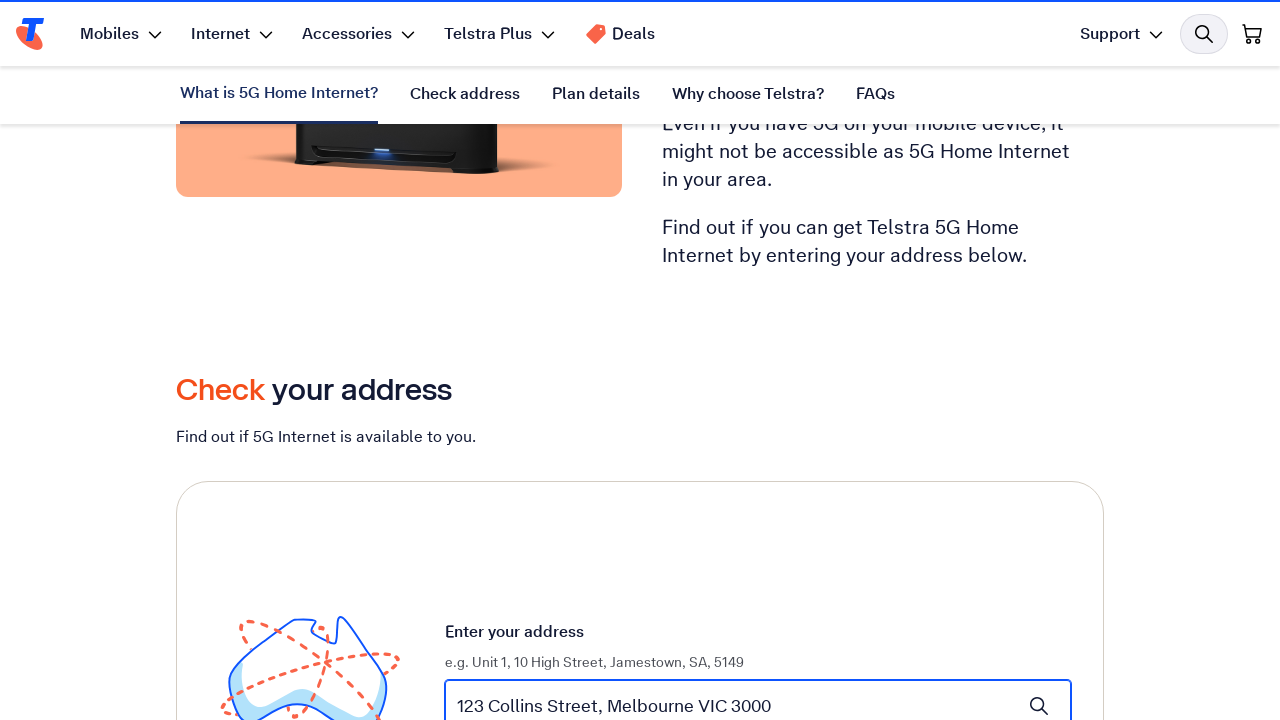

Waited for autocomplete suggestions to appear
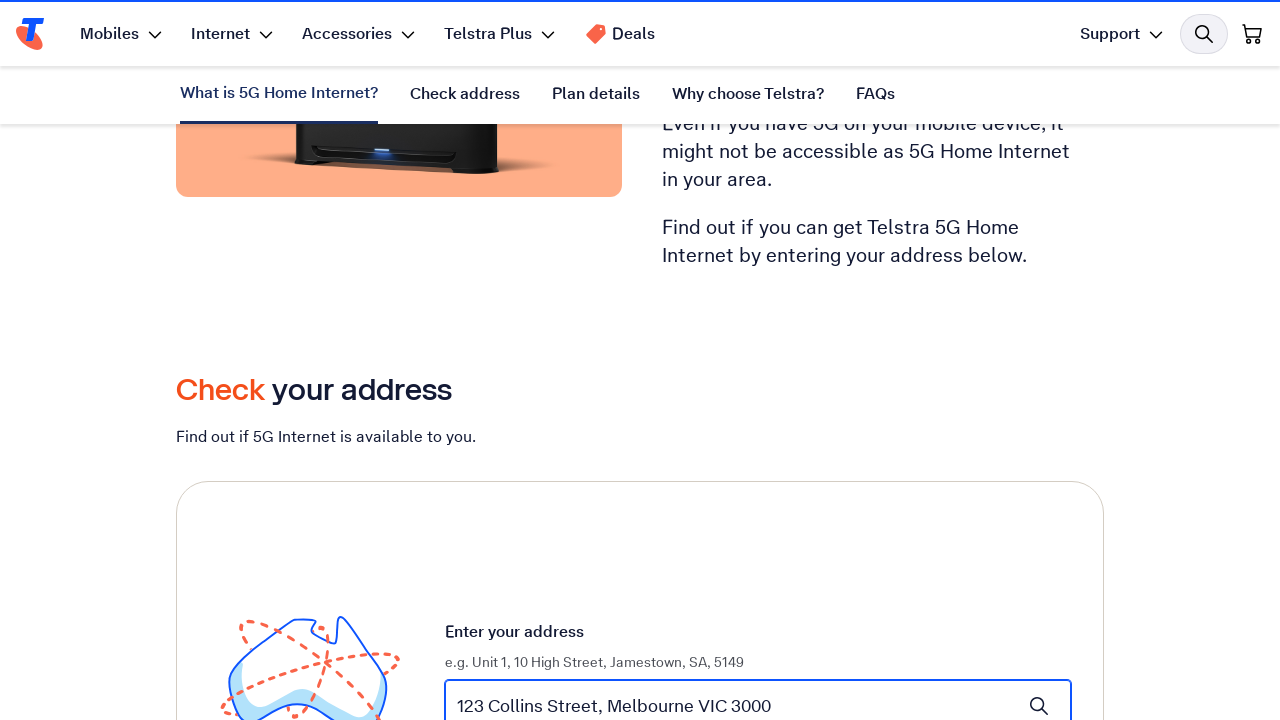

Pressed Backspace to trigger autocomplete on #tcom-sq-main-input
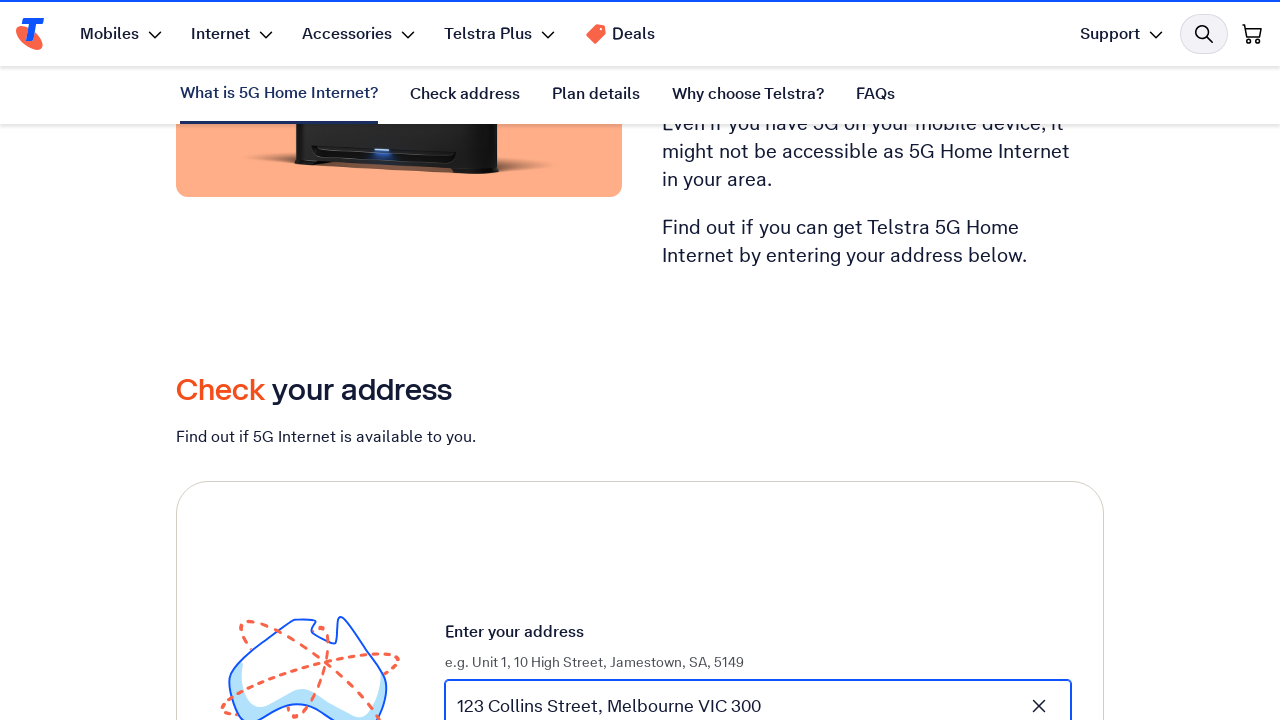

Pressed Backspace again on #tcom-sq-main-input
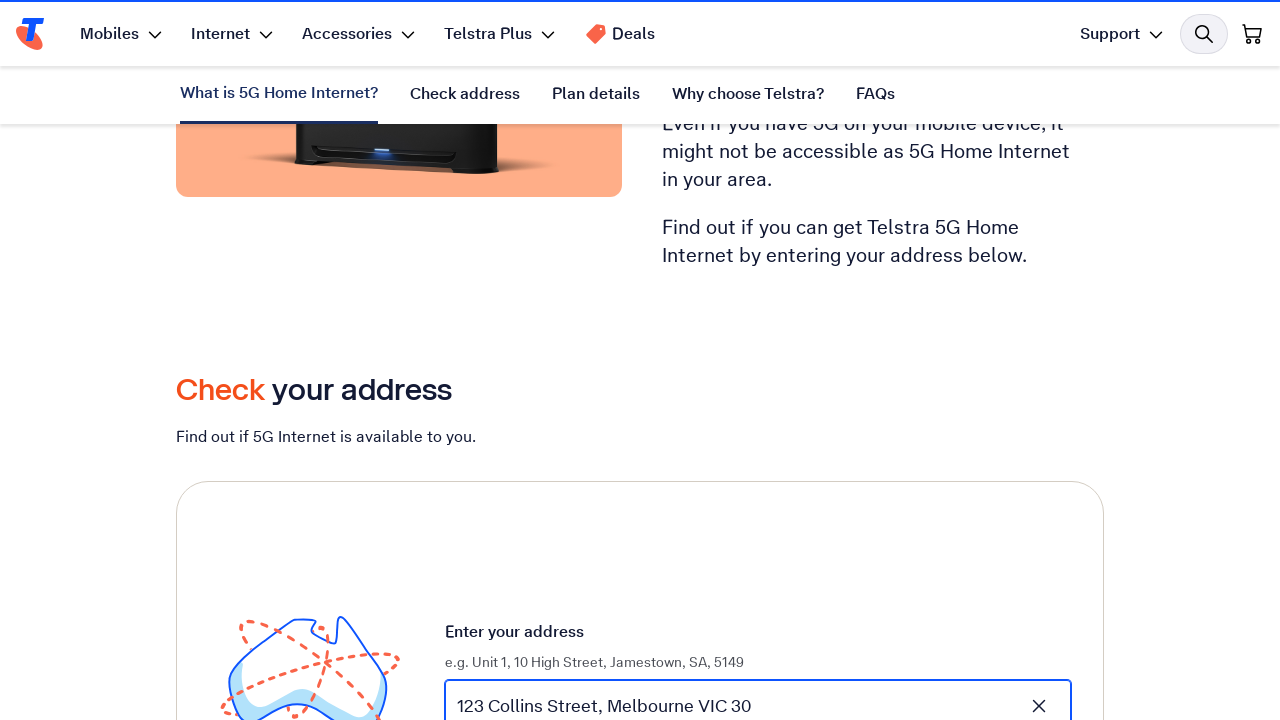

Waited for autocomplete to process
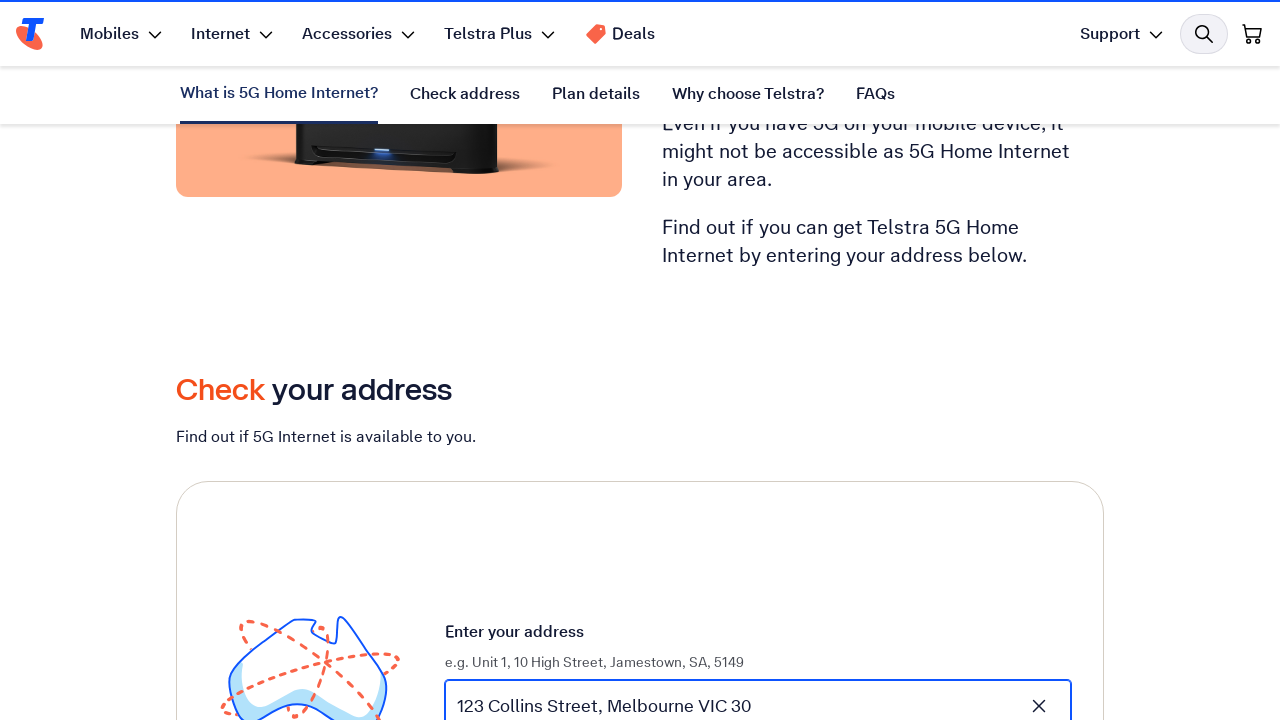

Typed last 2 characters '00' to re-trigger autocomplete on #tcom-sq-main-input
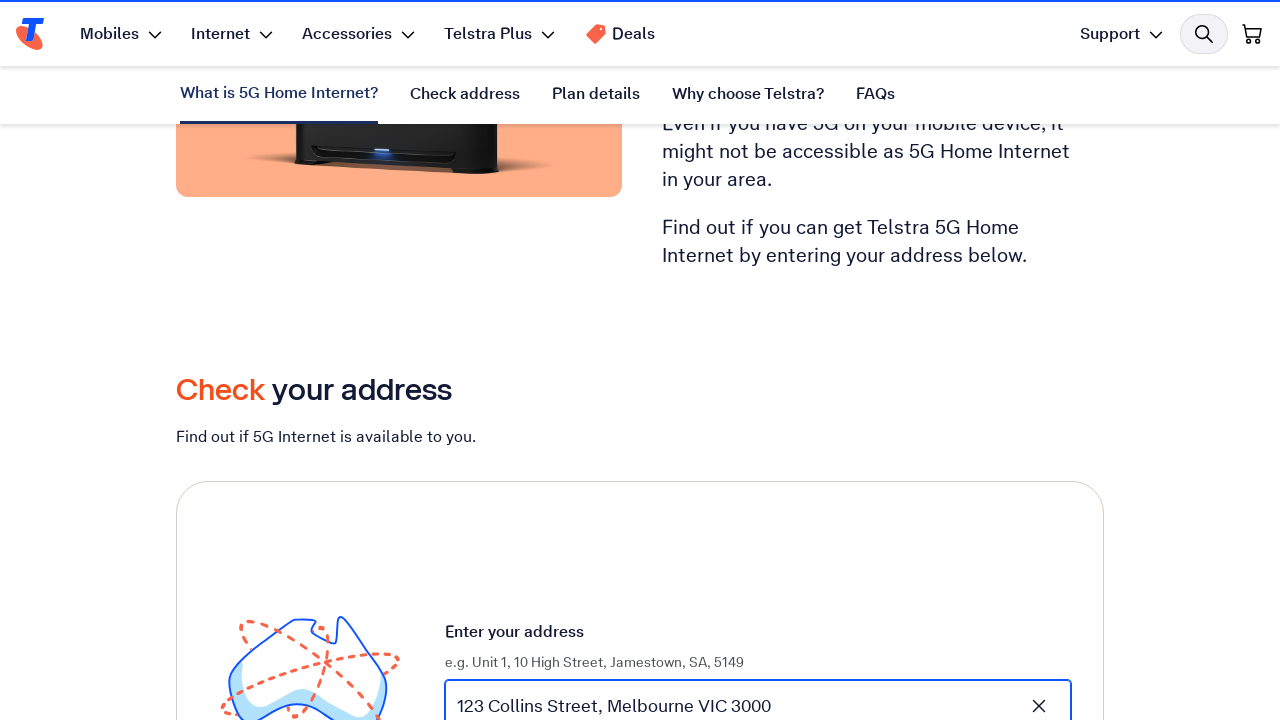

Waited for autocomplete suggestions to refresh
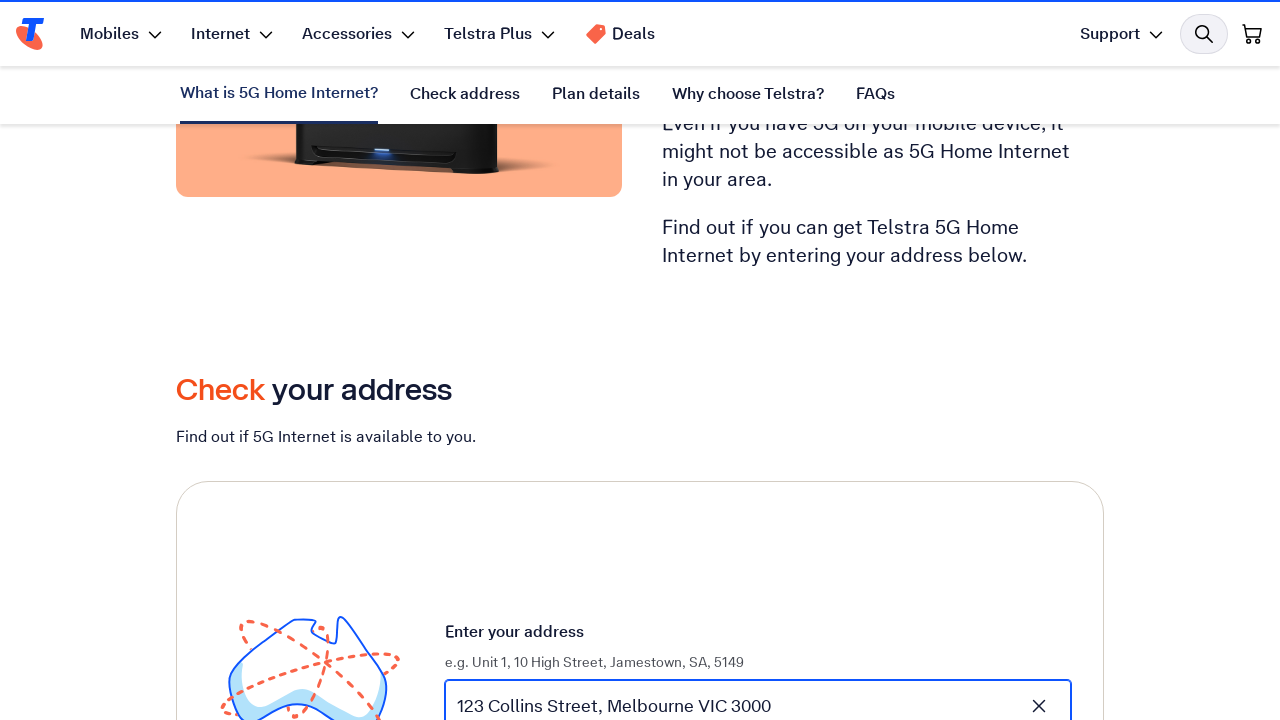

Address suggestion dropdown appeared
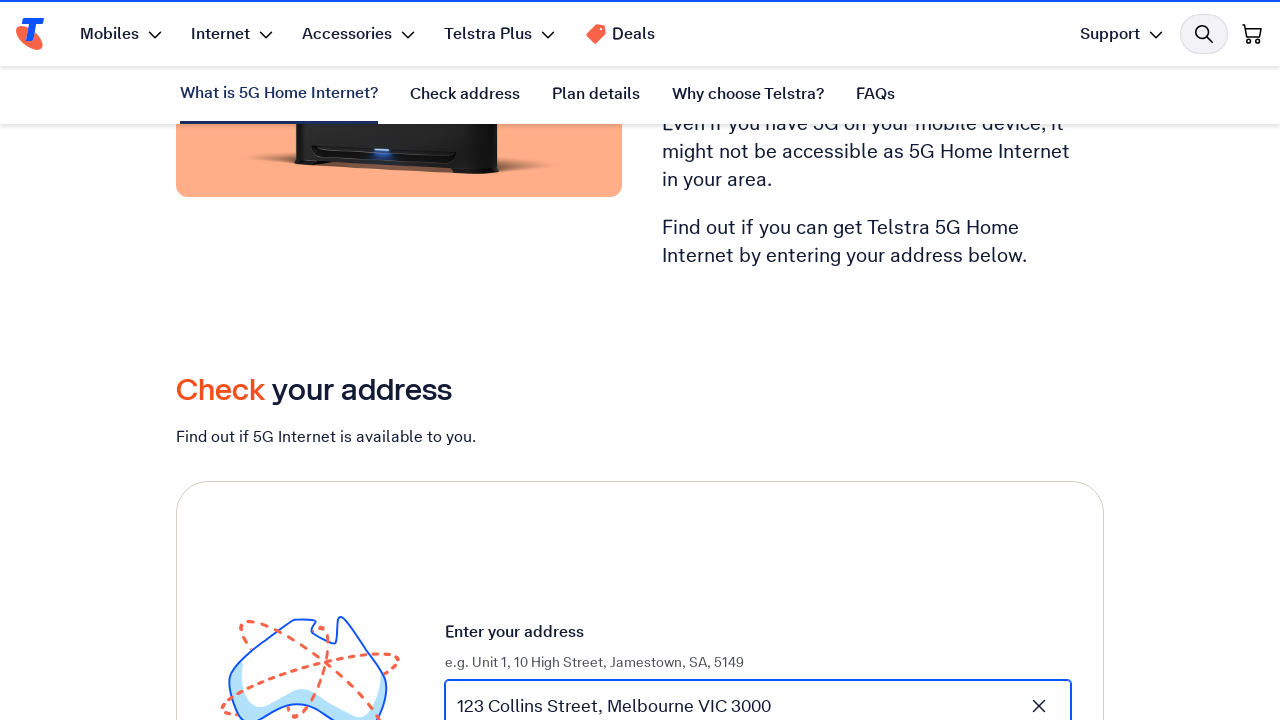

Clicked on the first address suggestion at (758, 434) on #adddress-autocomplete-results li.address-option >> nth=0
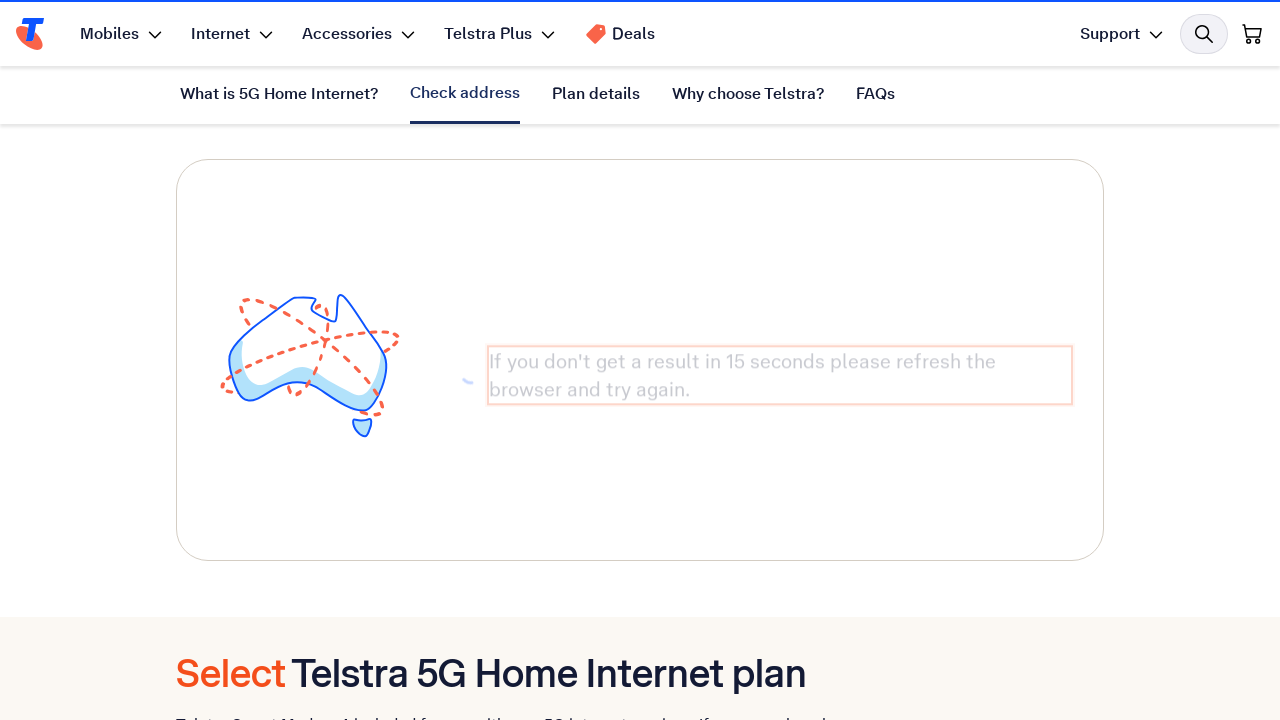

Waited for eligibility result to load
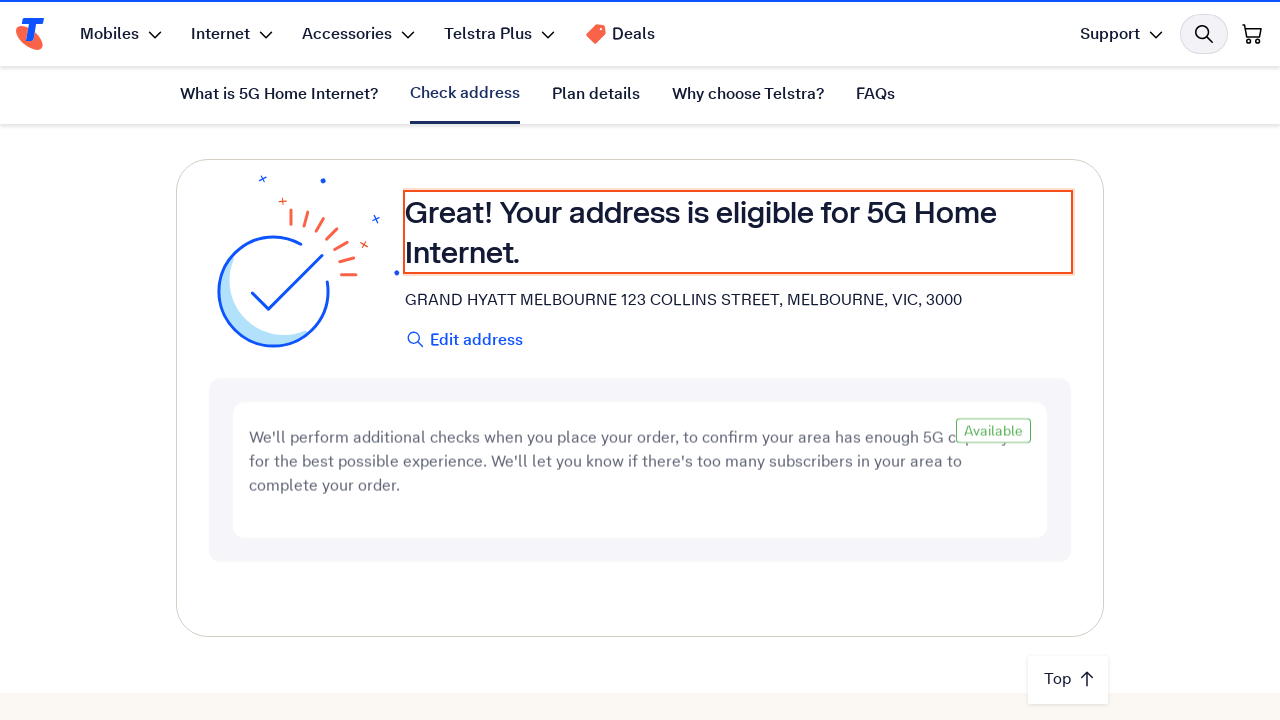

Eligibility result header is displayed
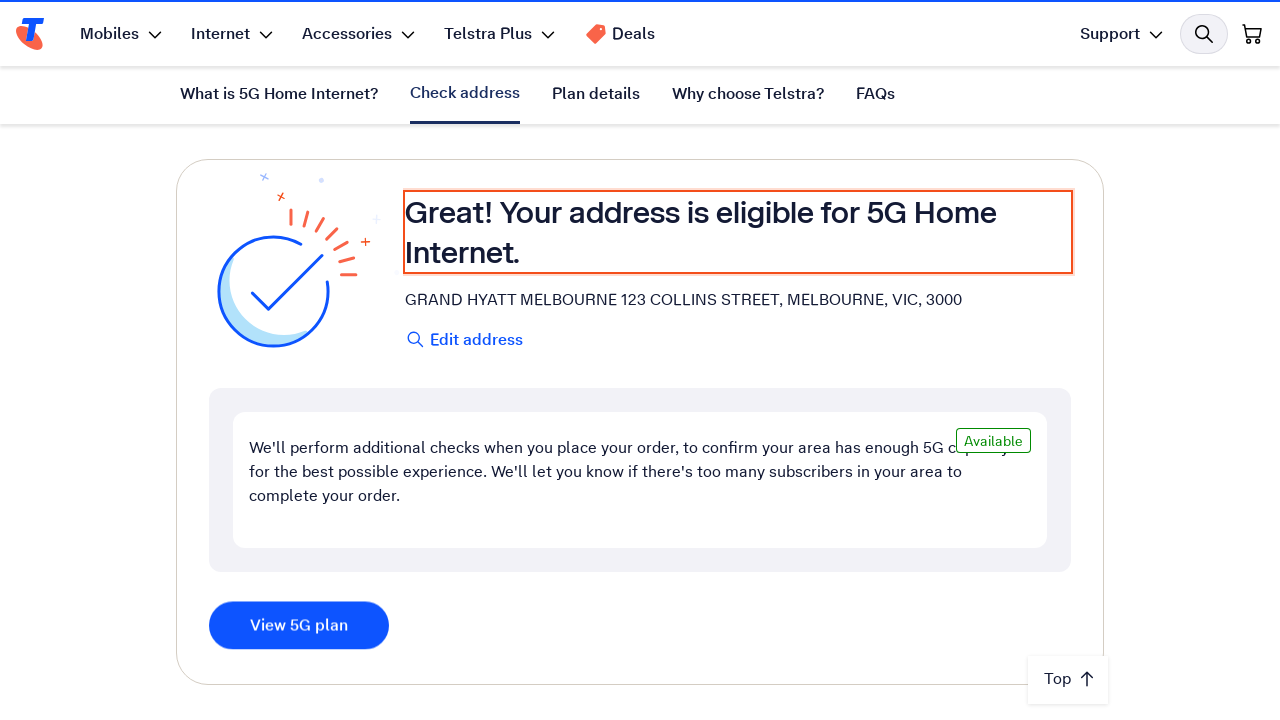

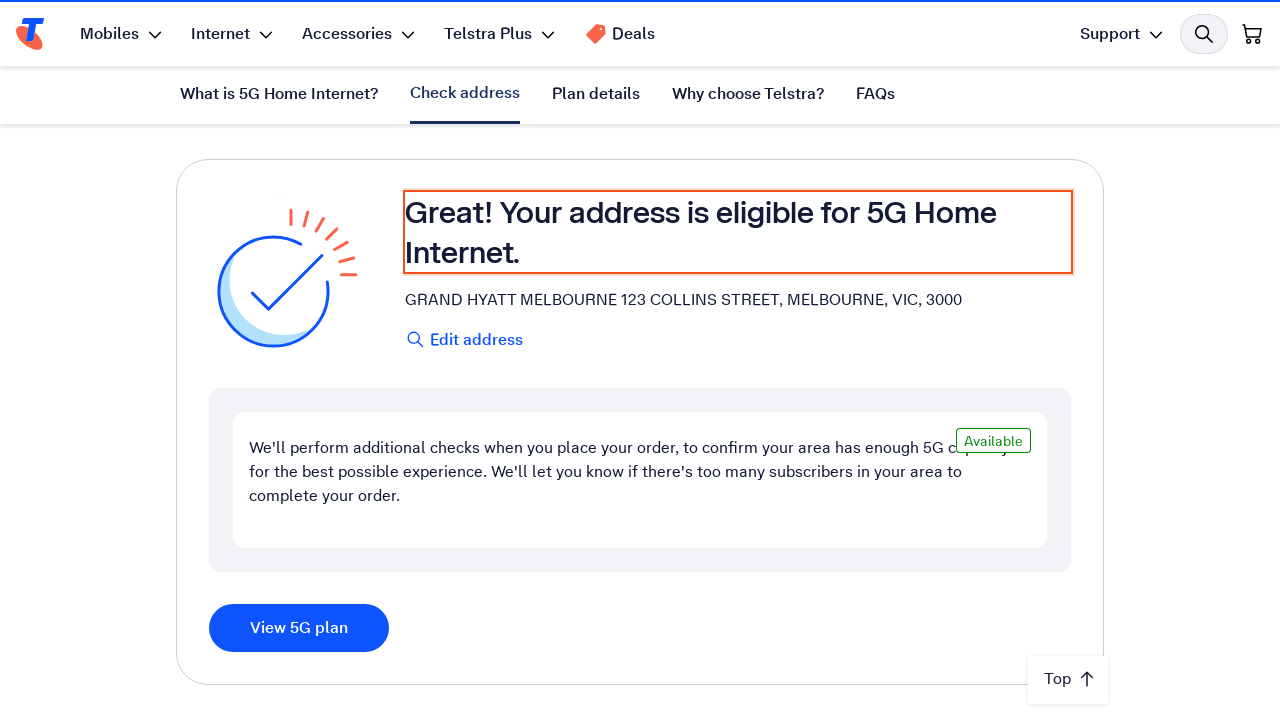